Tests basic navigation by loading GitLab homepage and performing a page reload

Starting URL: https://gitlab.com/

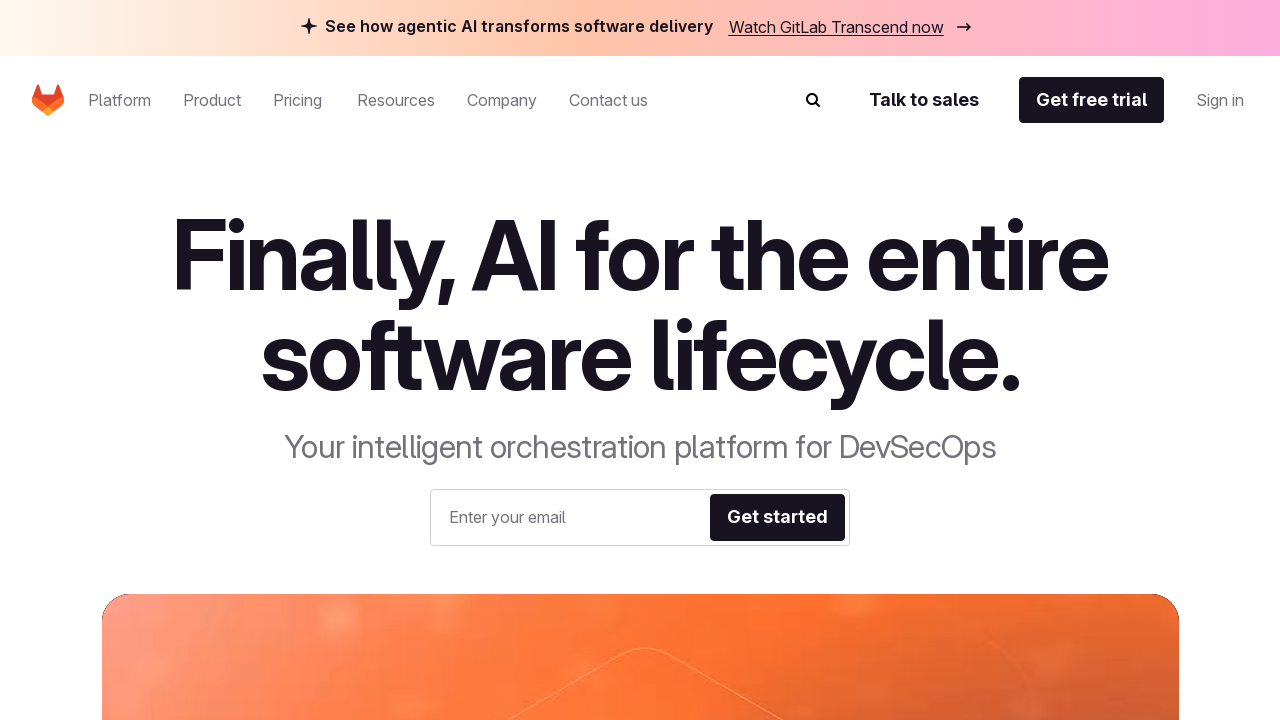

Waited 3 seconds for GitLab homepage to load
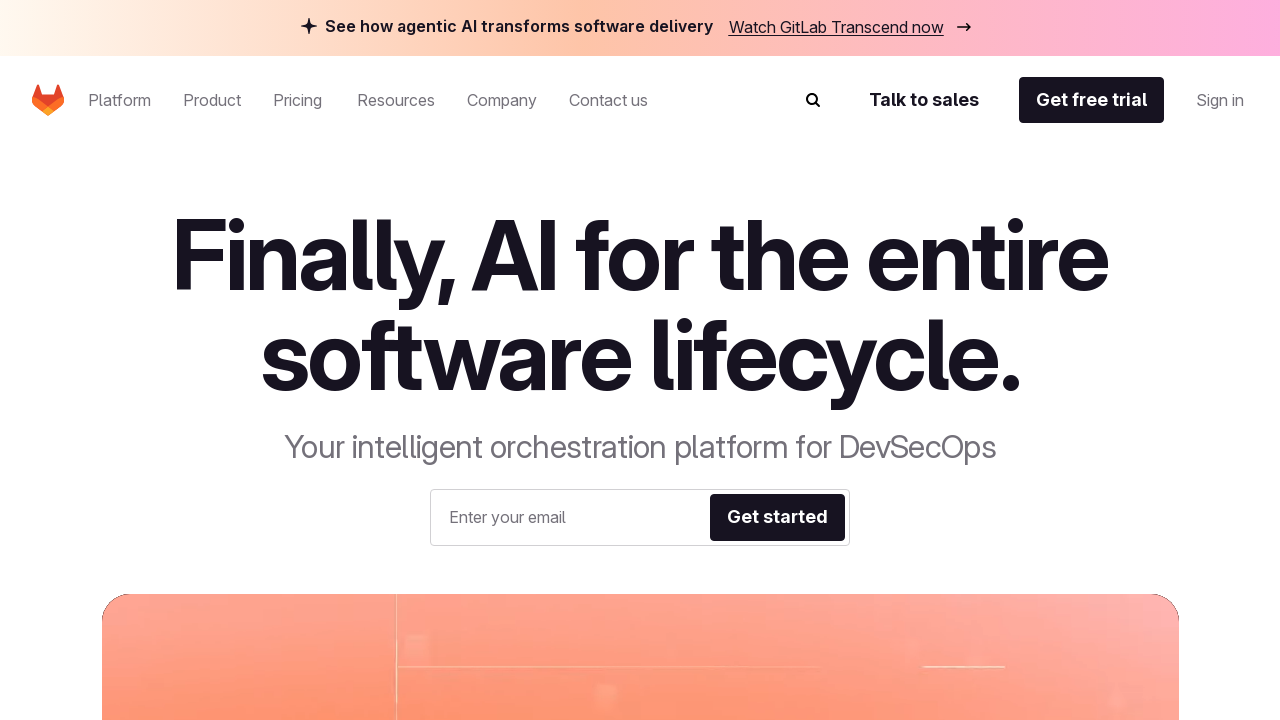

Reloaded the GitLab homepage
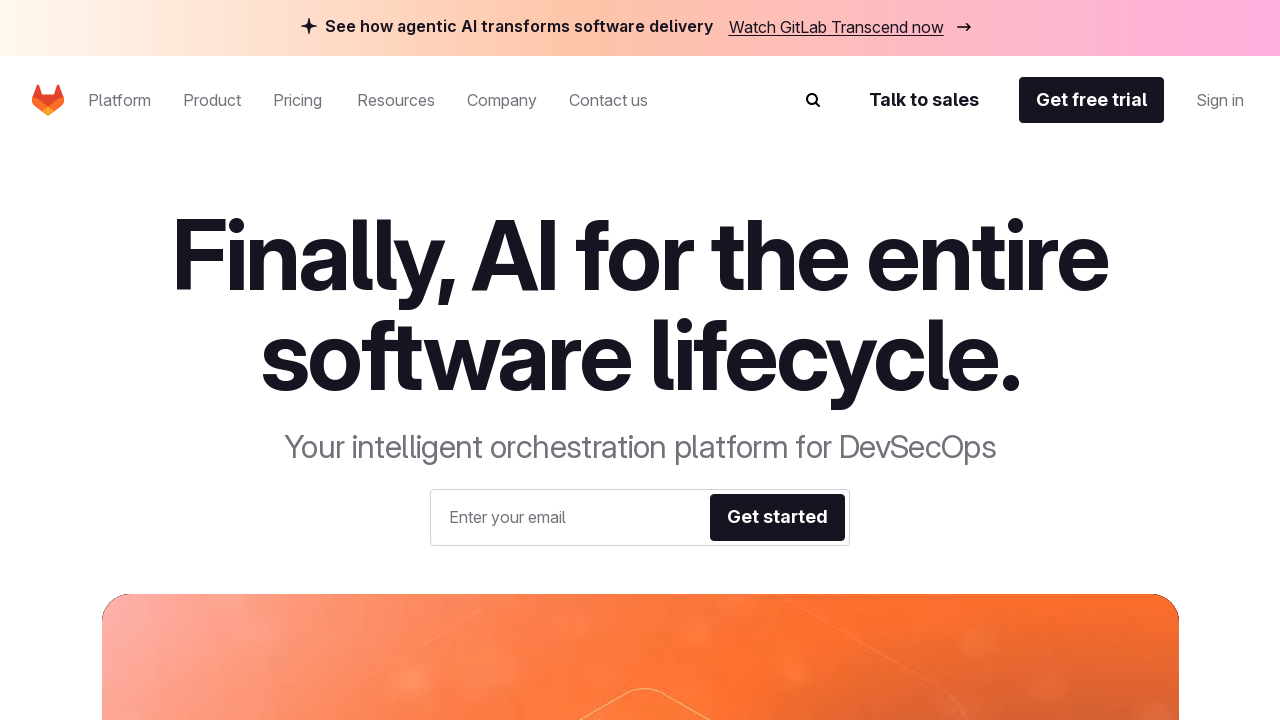

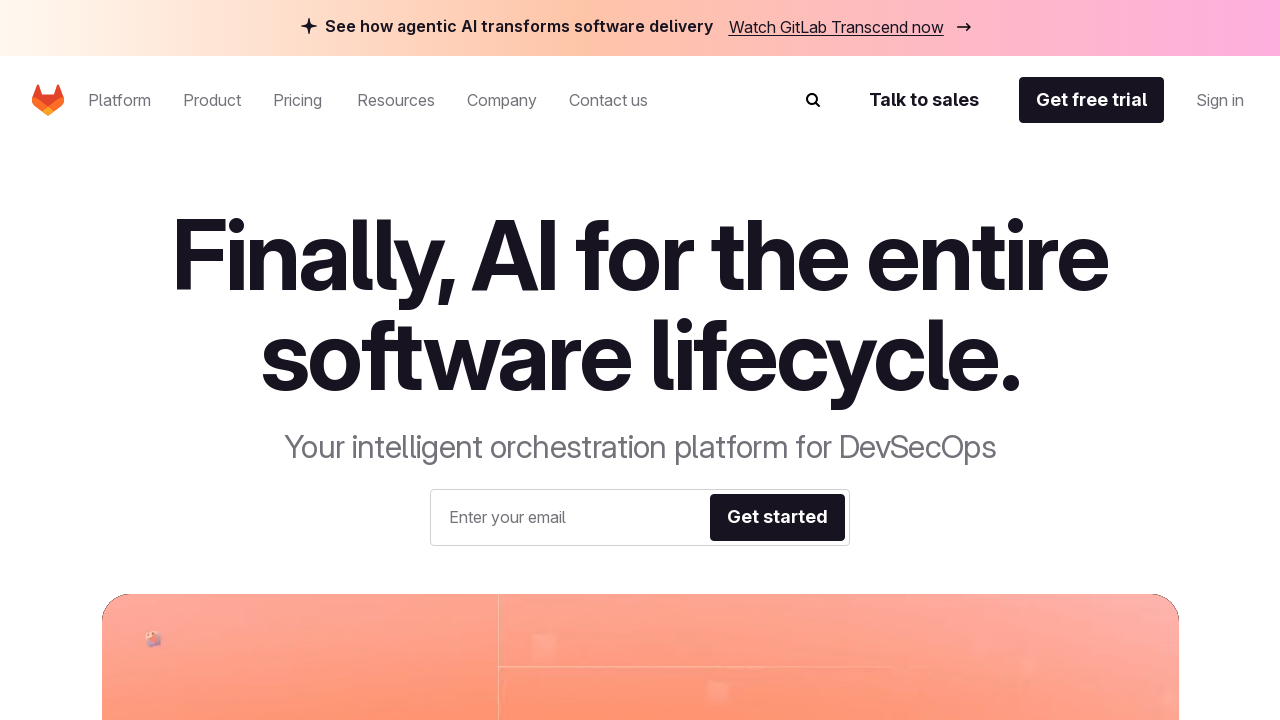